Tests jQuery UI tabs component by navigating to the tabs demo page, switching to the demo iframe, and clicking on the second tab

Starting URL: https://jqueryui.com/tabs/

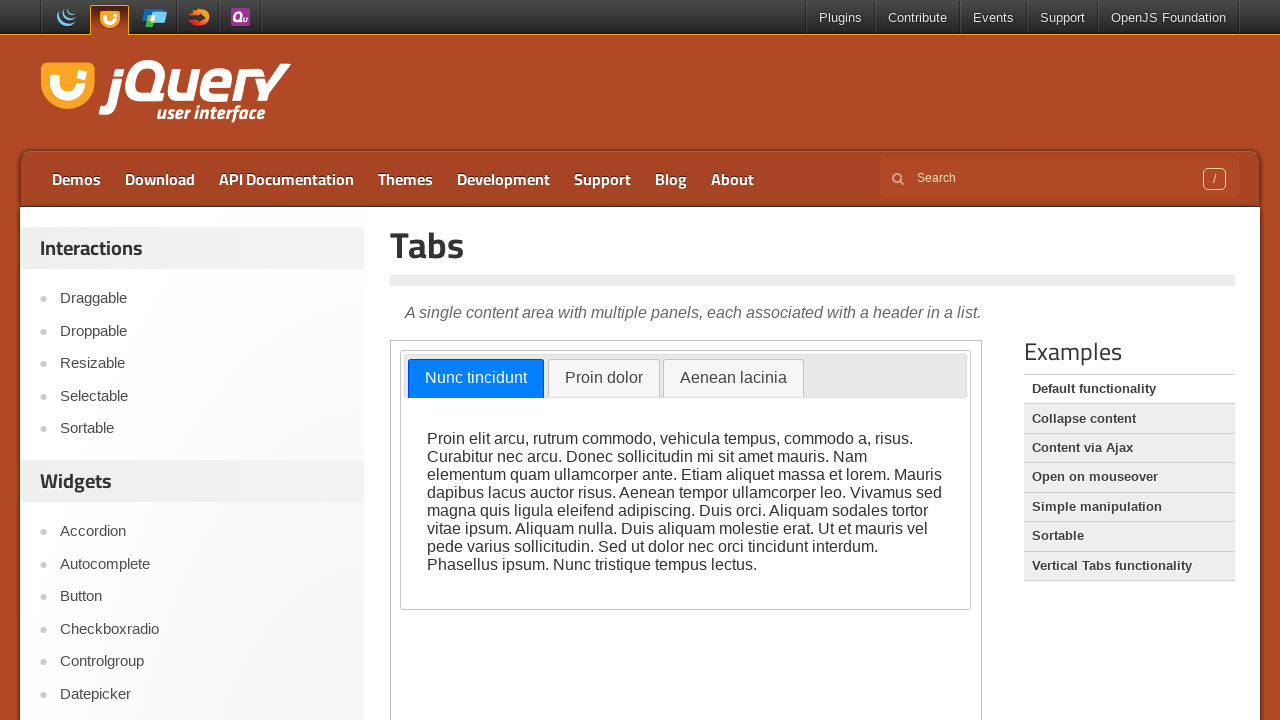

Navigated to jQuery UI tabs demo page
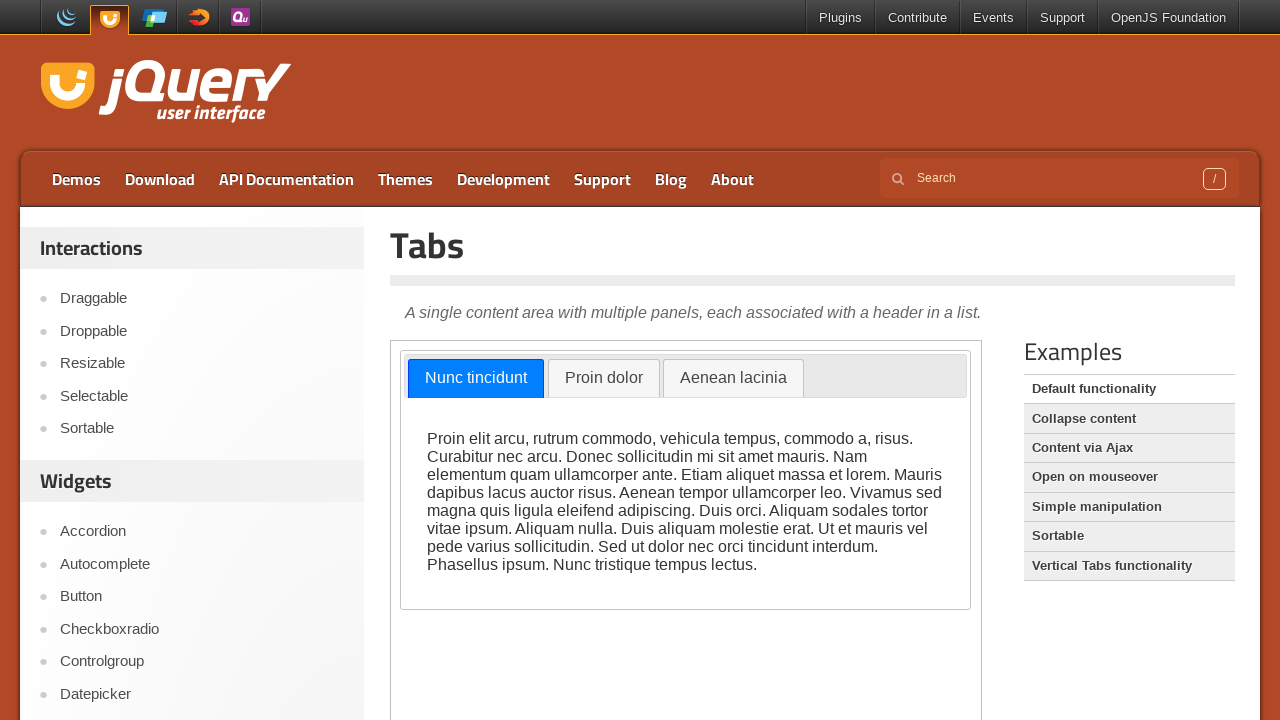

Located the demo iframe
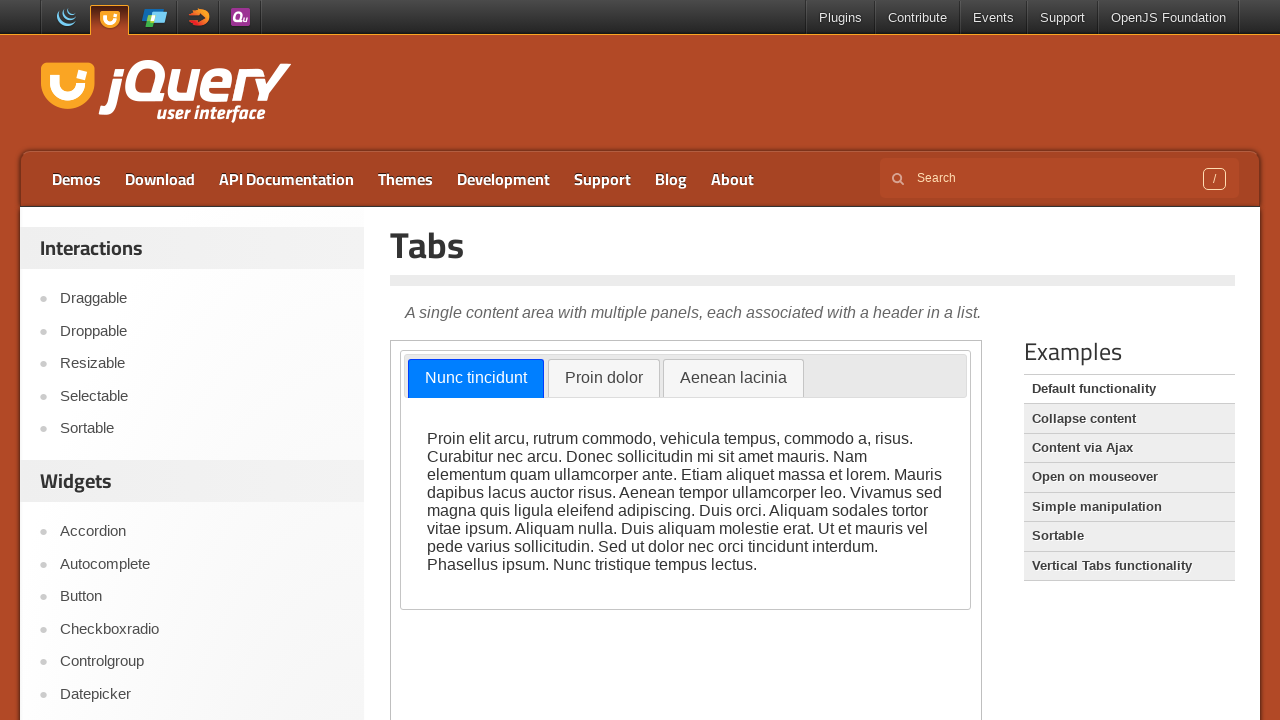

Clicked on the second tab at (604, 379) on .demo-frame >> nth=0 >> internal:control=enter-frame >> #ui-id-2
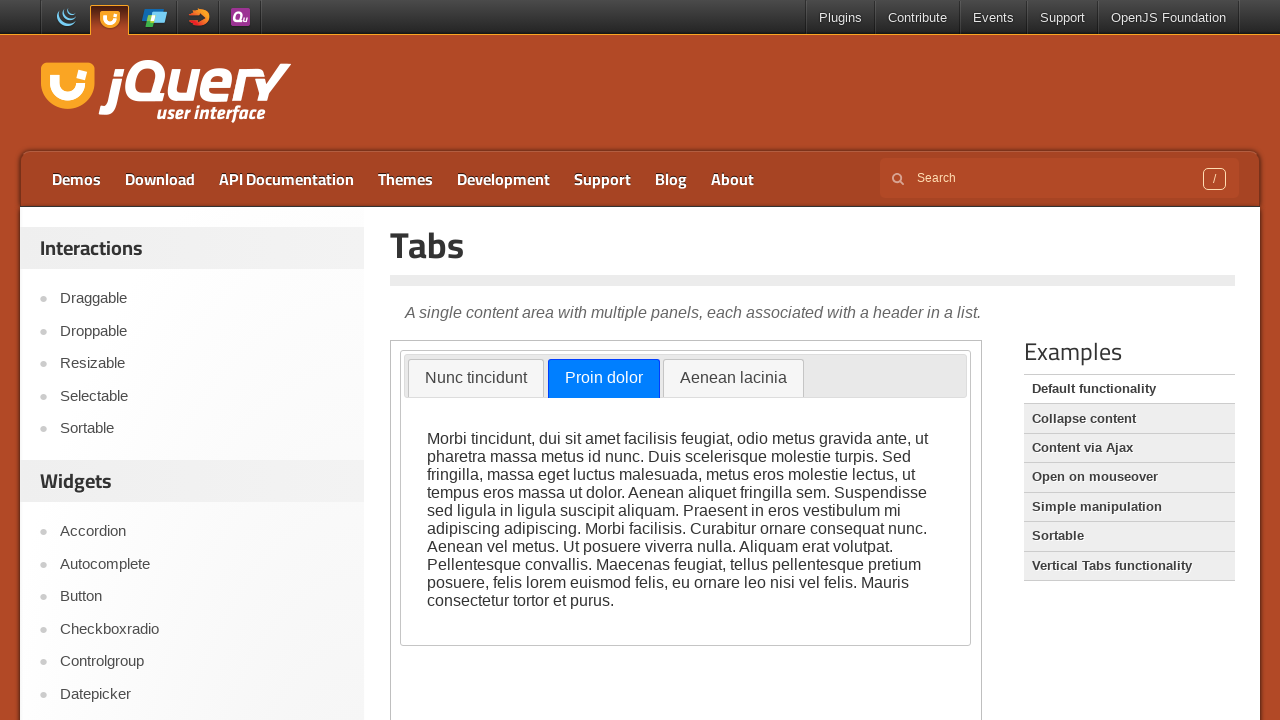

Verified second tab content is visible
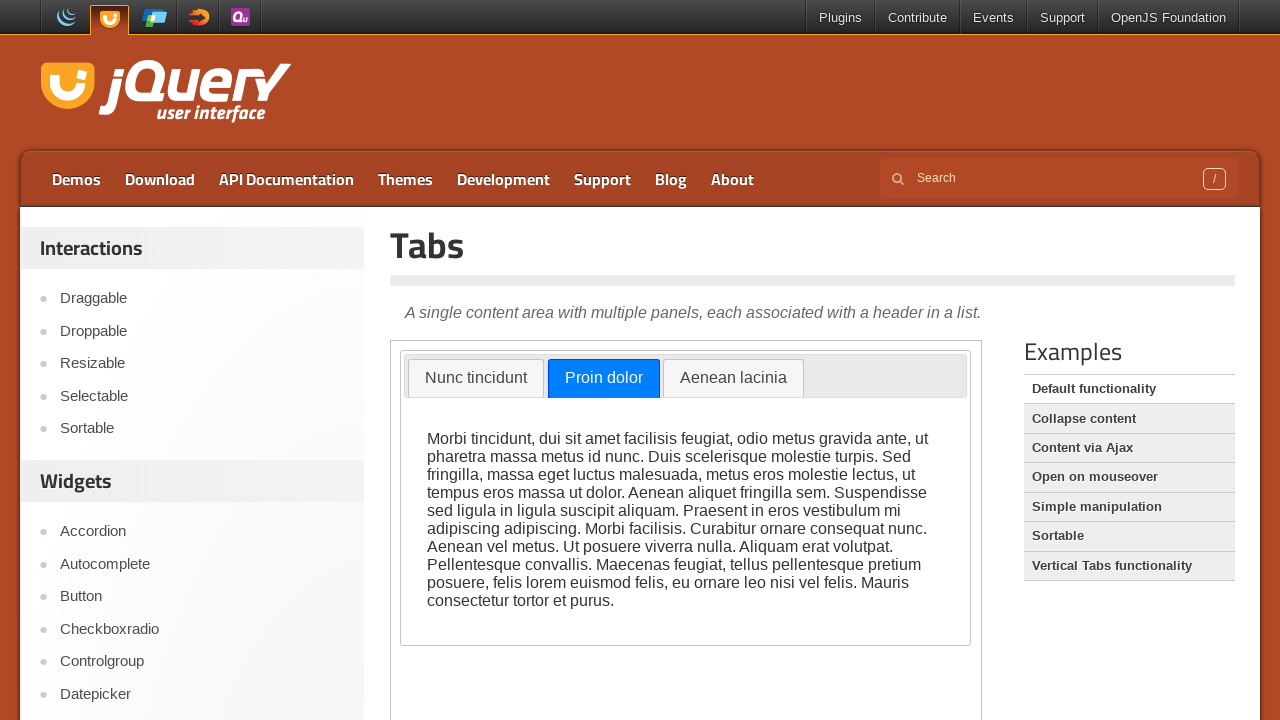

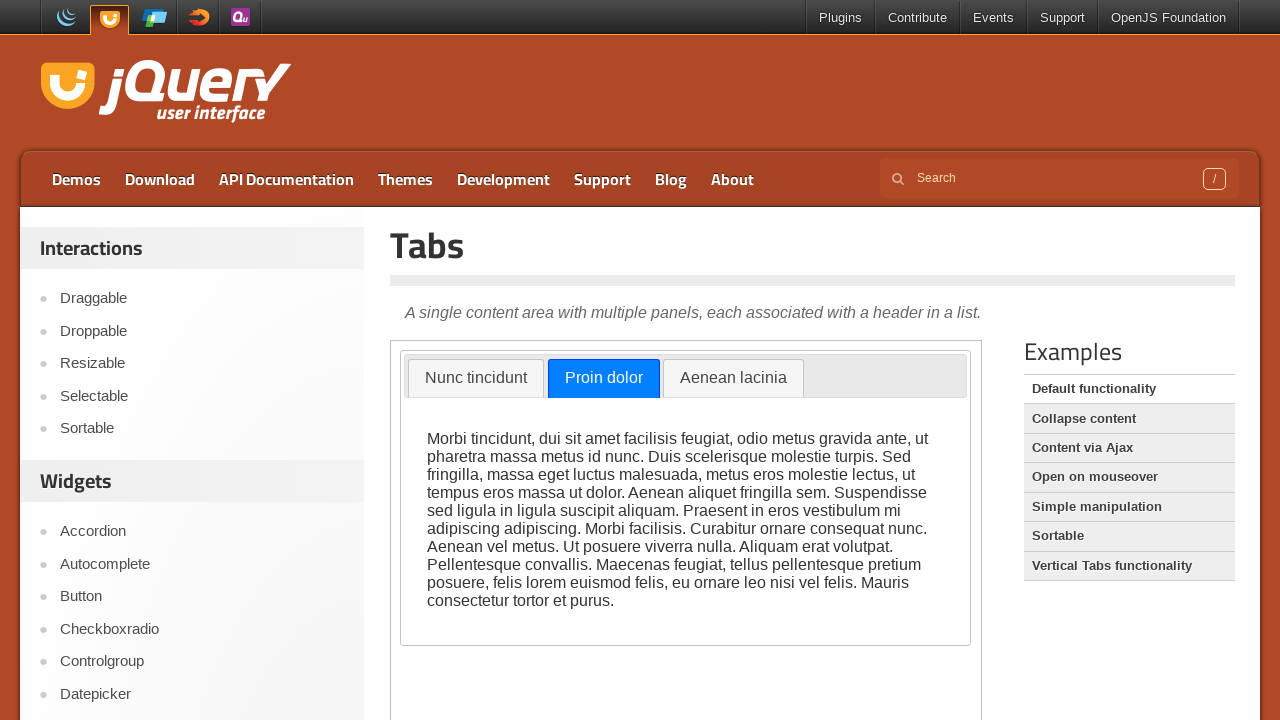